Tests double-click functionality on W3Schools tryit page by entering text in a field and double-clicking a copy button to trigger the ondblclick event

Starting URL: https://www.w3schools.com/tags/tryit.asp?filename=tryhtml5_ev_ondblclick3

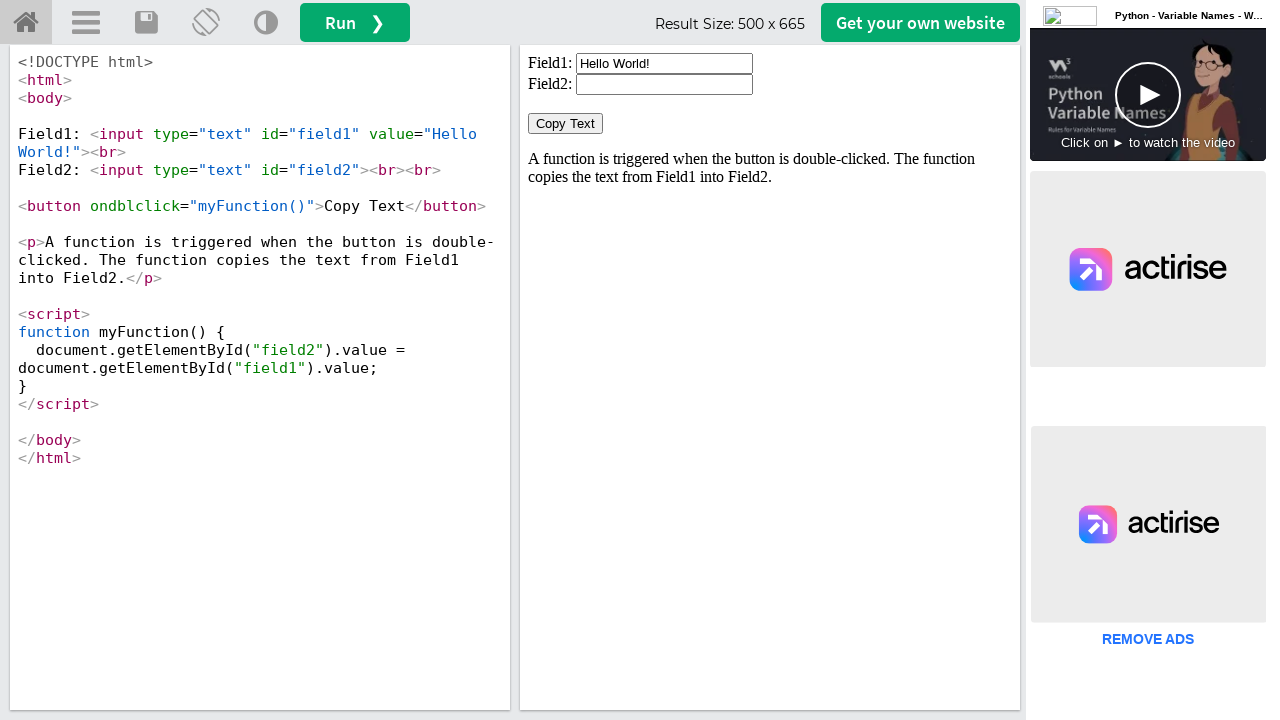

Located iframe element with id 'iframeResult'
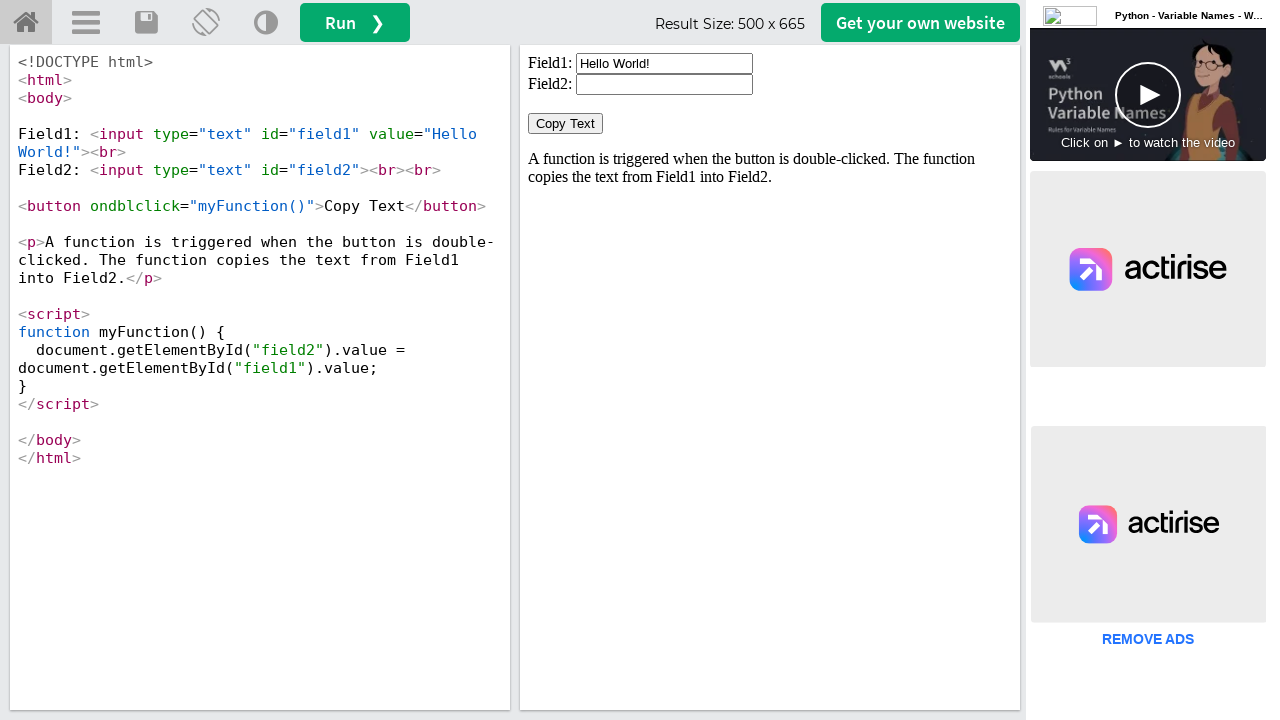

Clicked on input field with id 'field1' at (664, 64) on #iframeResult >> internal:control=enter-frame >> xpath=//input[@id='field1']
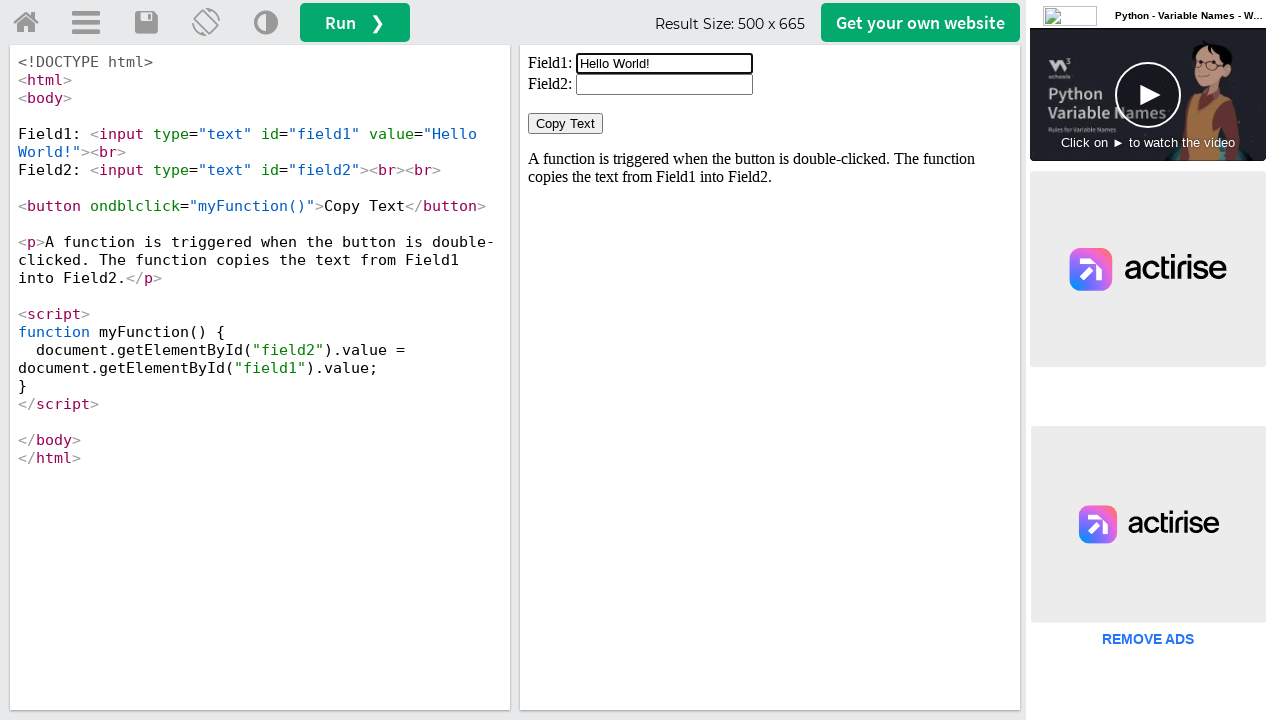

Filled input field with text 'welcome' on #iframeResult >> internal:control=enter-frame >> xpath=//input[@id='field1']
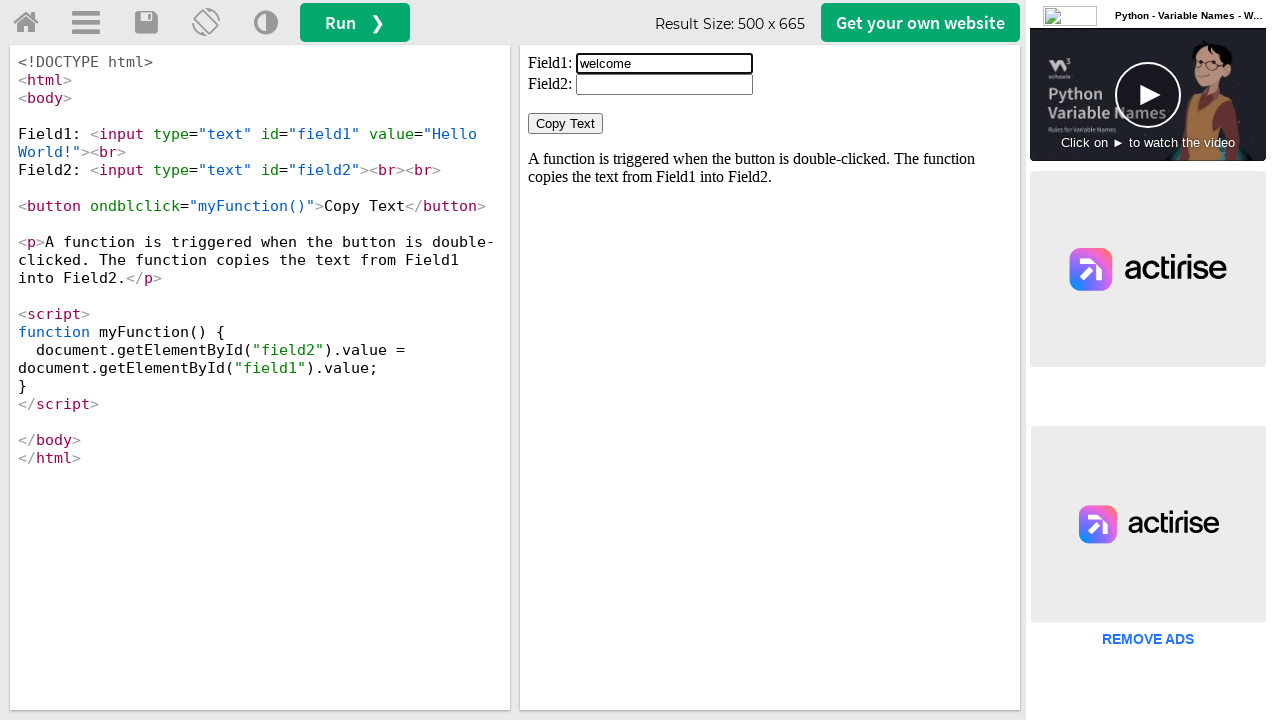

Double-clicked the 'Copy Text' button to trigger ondblclick event at (566, 124) on #iframeResult >> internal:control=enter-frame >> xpath=//button[normalize-space(
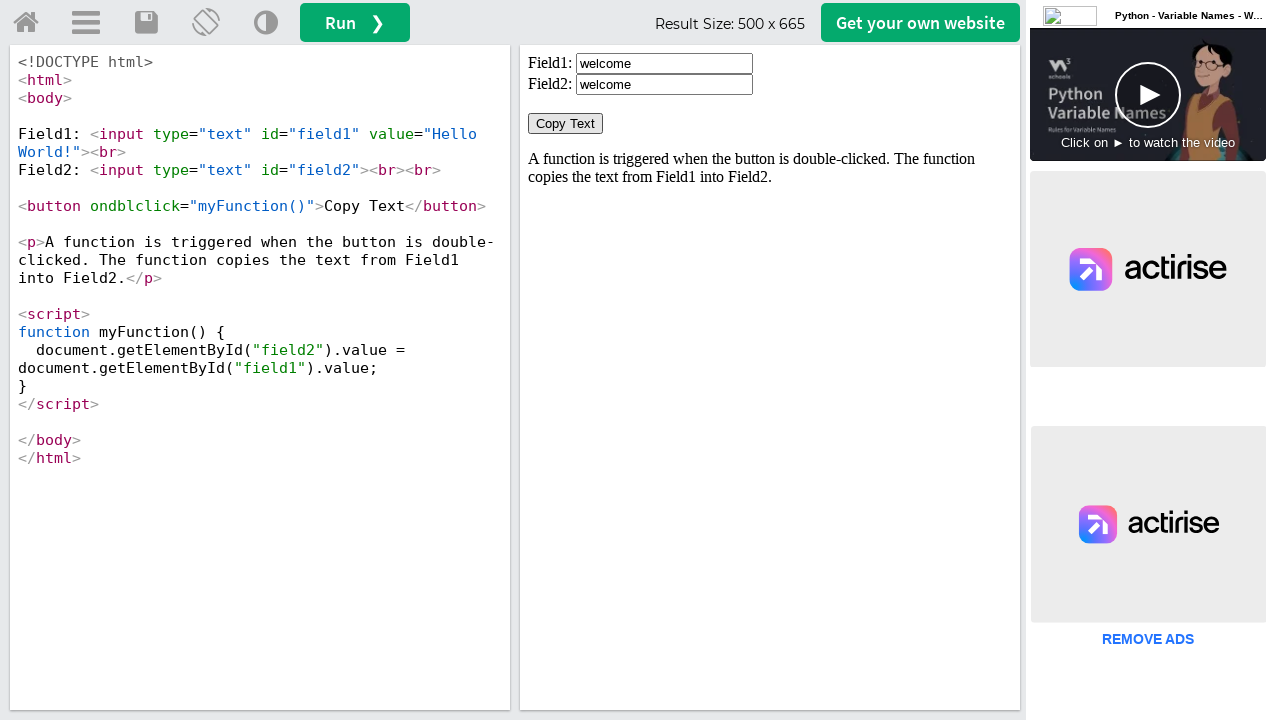

Waited 1 second to observe the result of double-click action
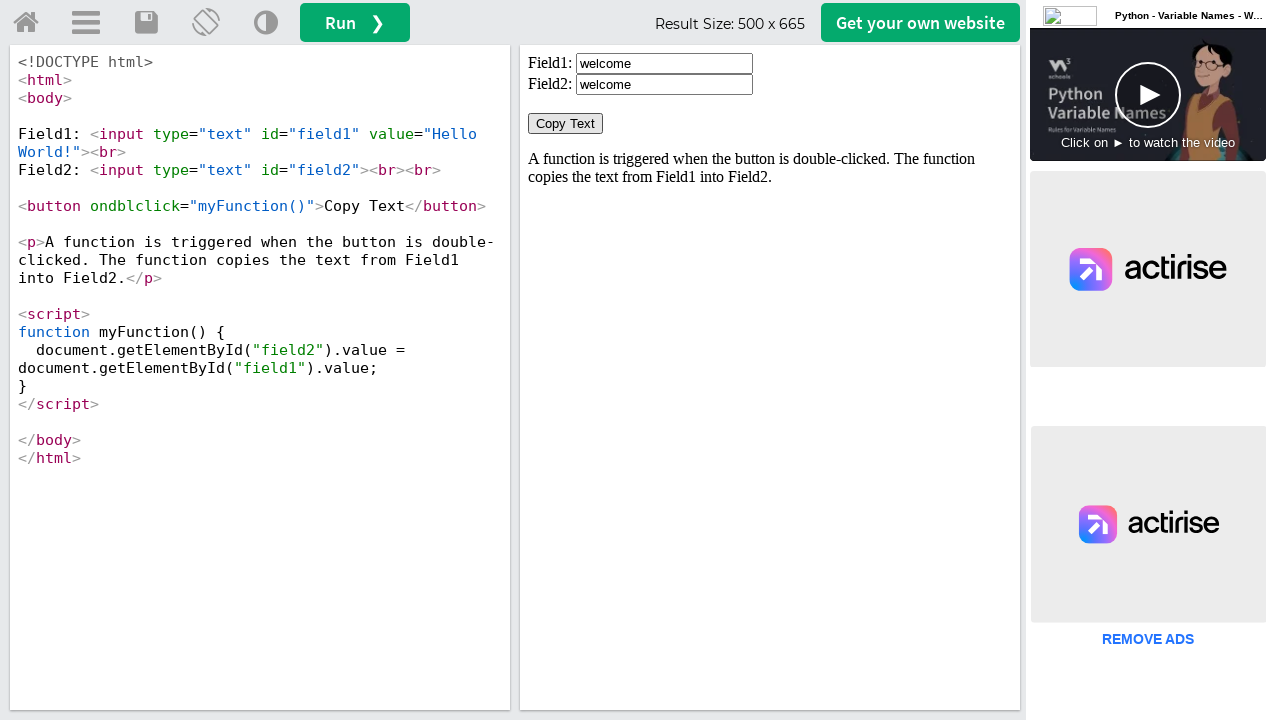

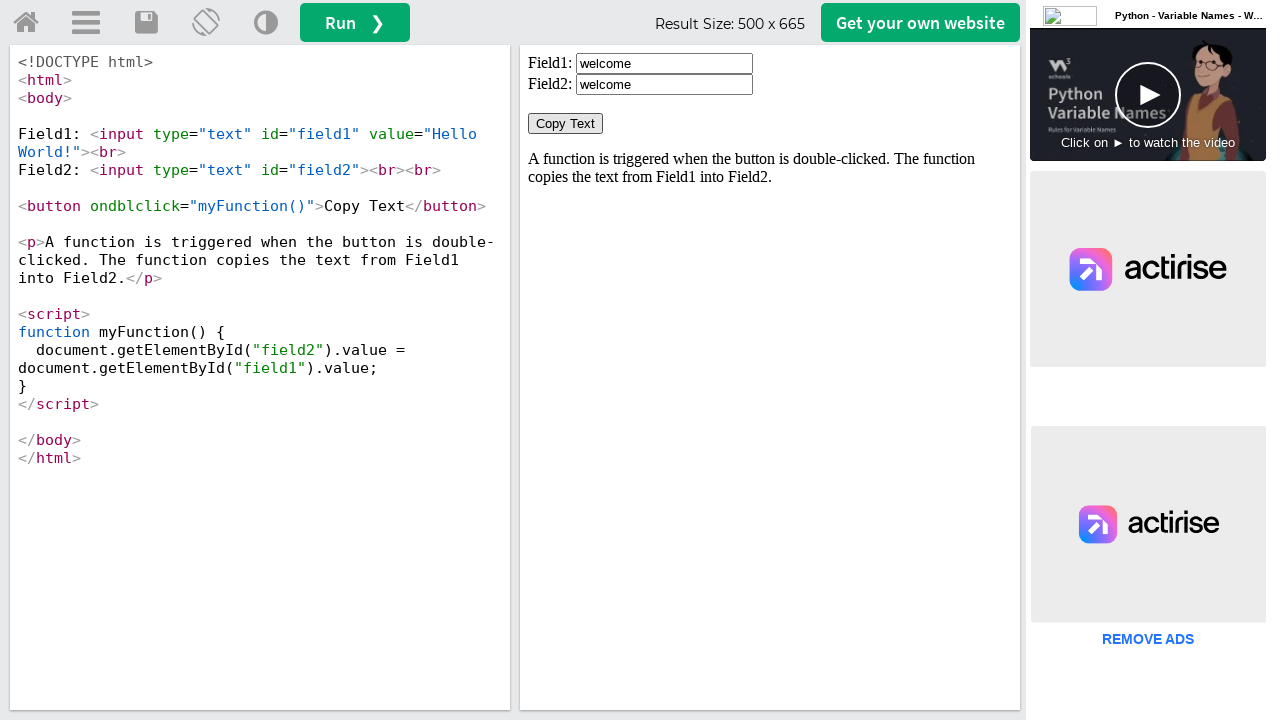